Tests drag and drop functionality by dragging a source element to a target drop zone within an iframe on jQueryUI demo page

Starting URL: https://jqueryui.com/droppable/

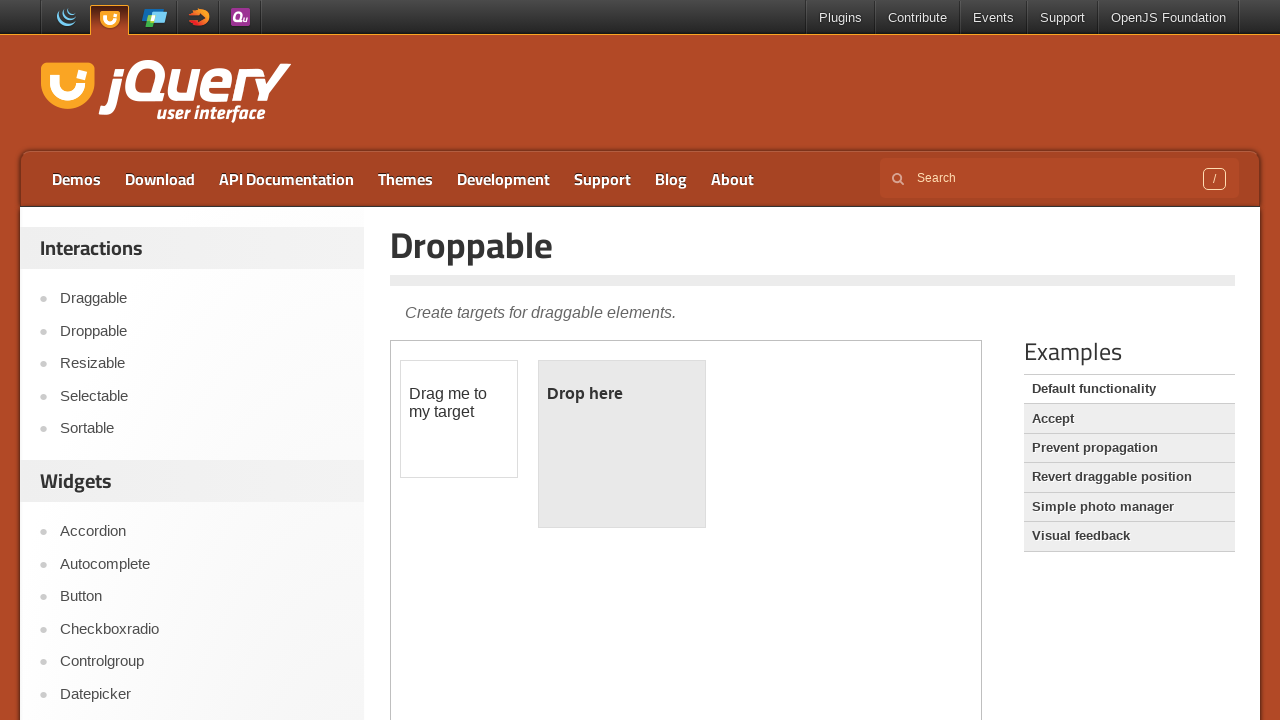

Navigated to jQueryUI droppable demo page
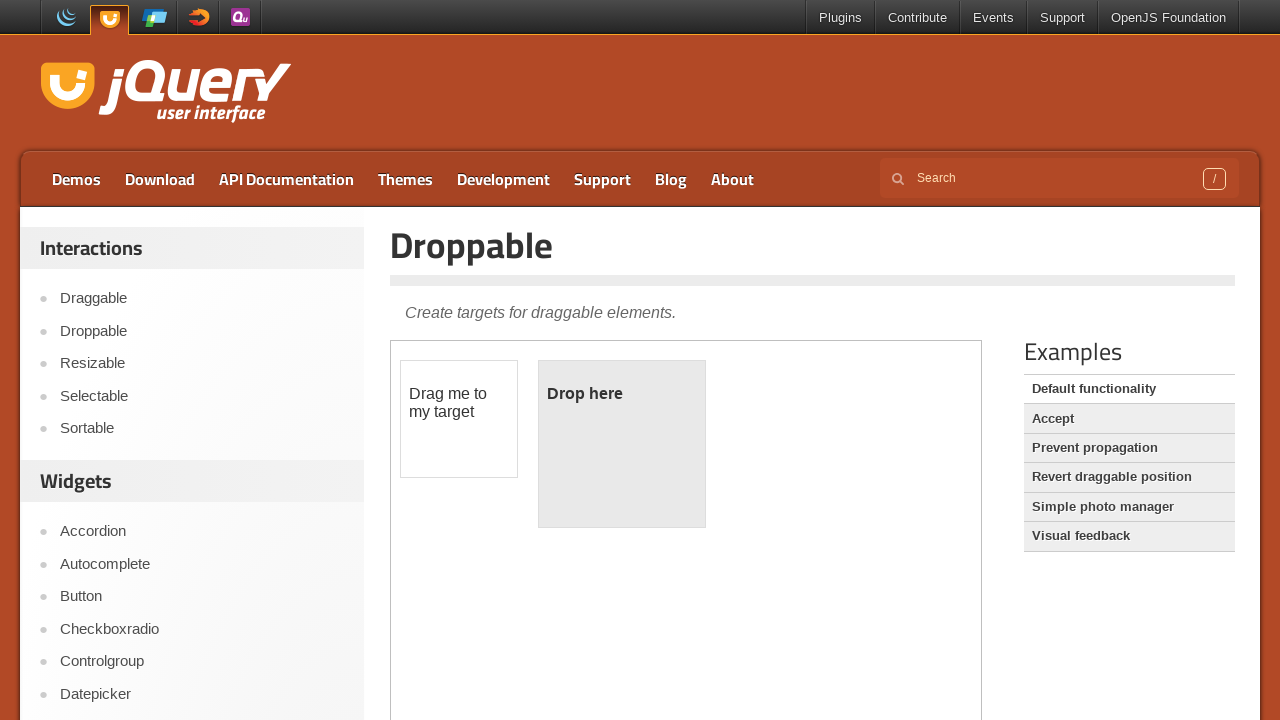

Located and switched to the first iframe containing drag and drop elements
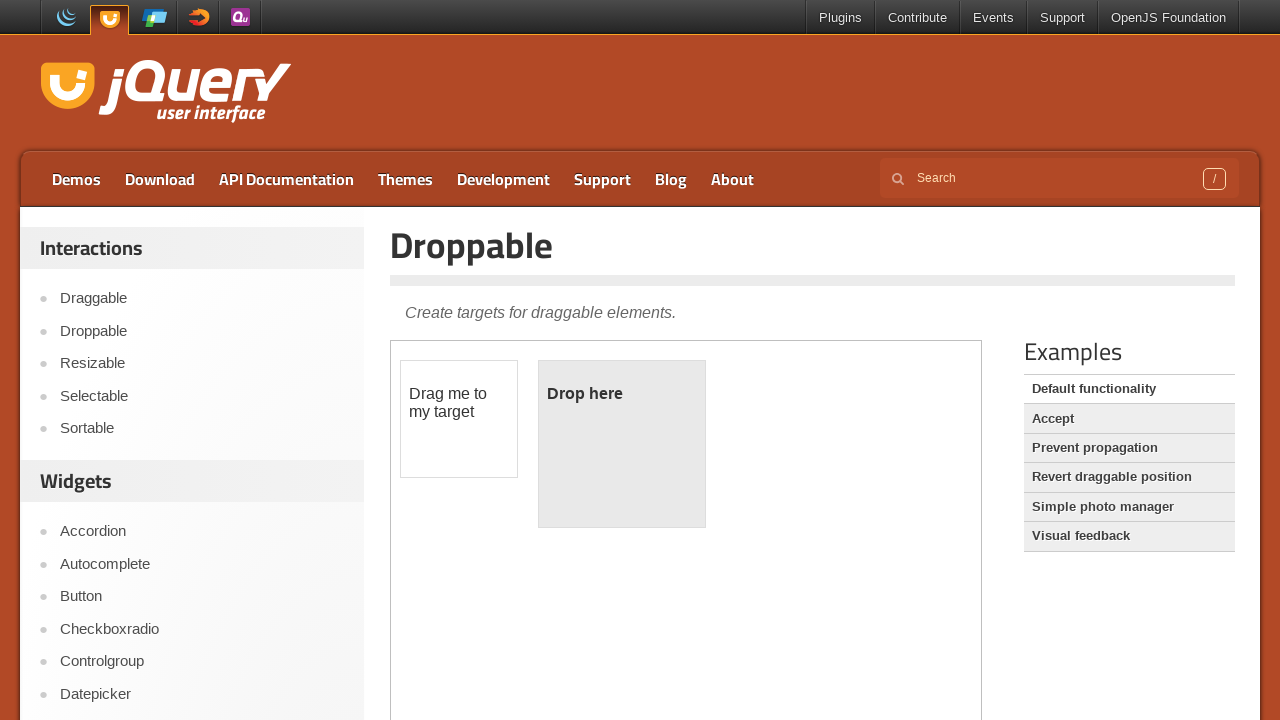

Located the draggable source element
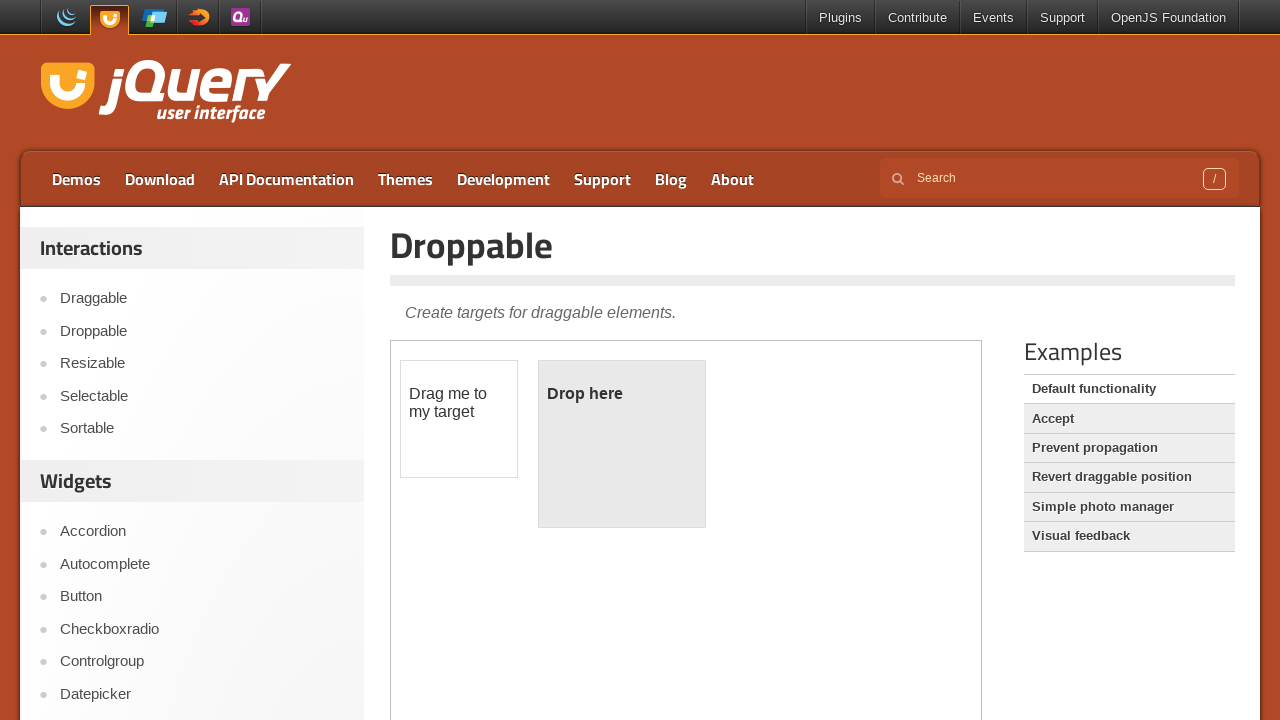

Located the droppable target element
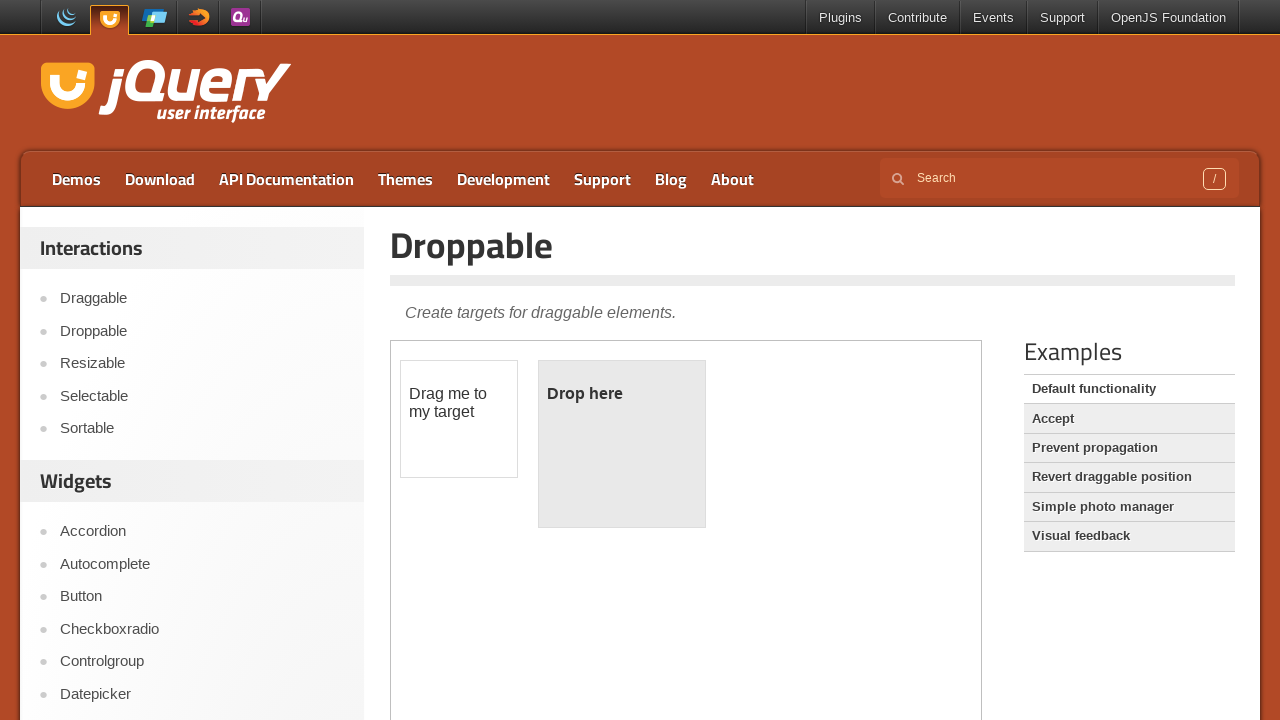

Dragged source element to target drop zone at (622, 444)
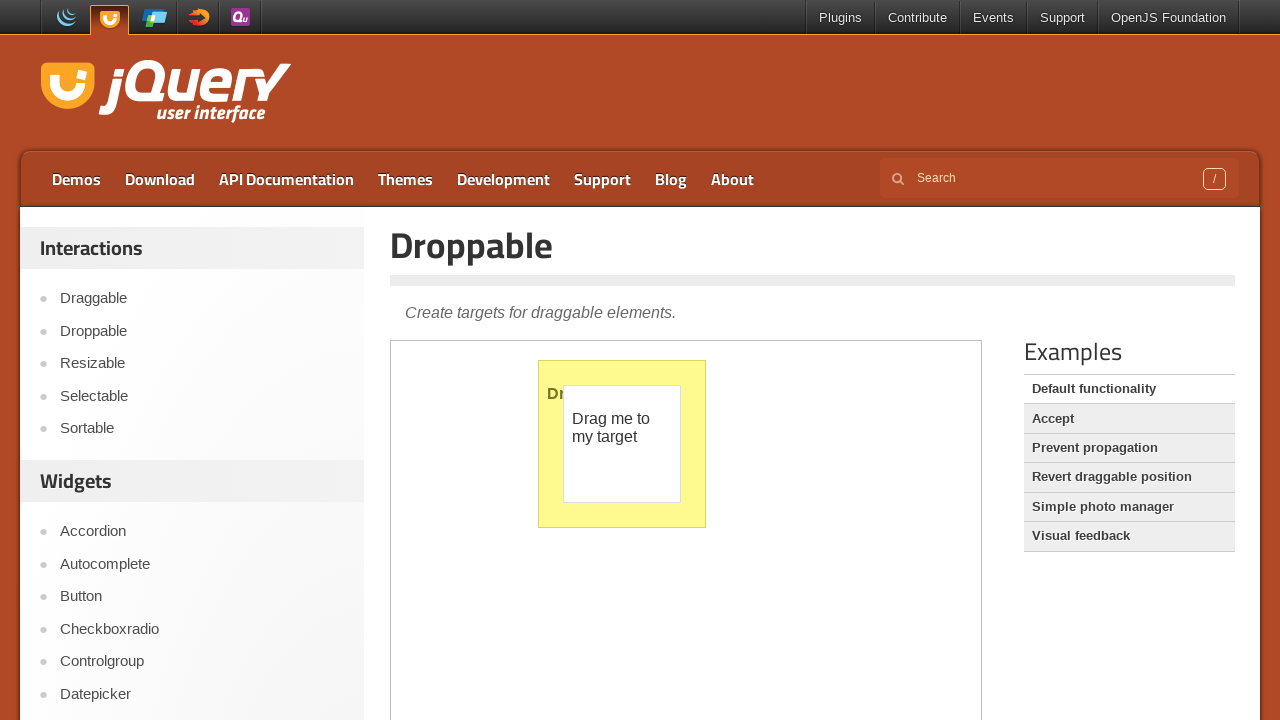

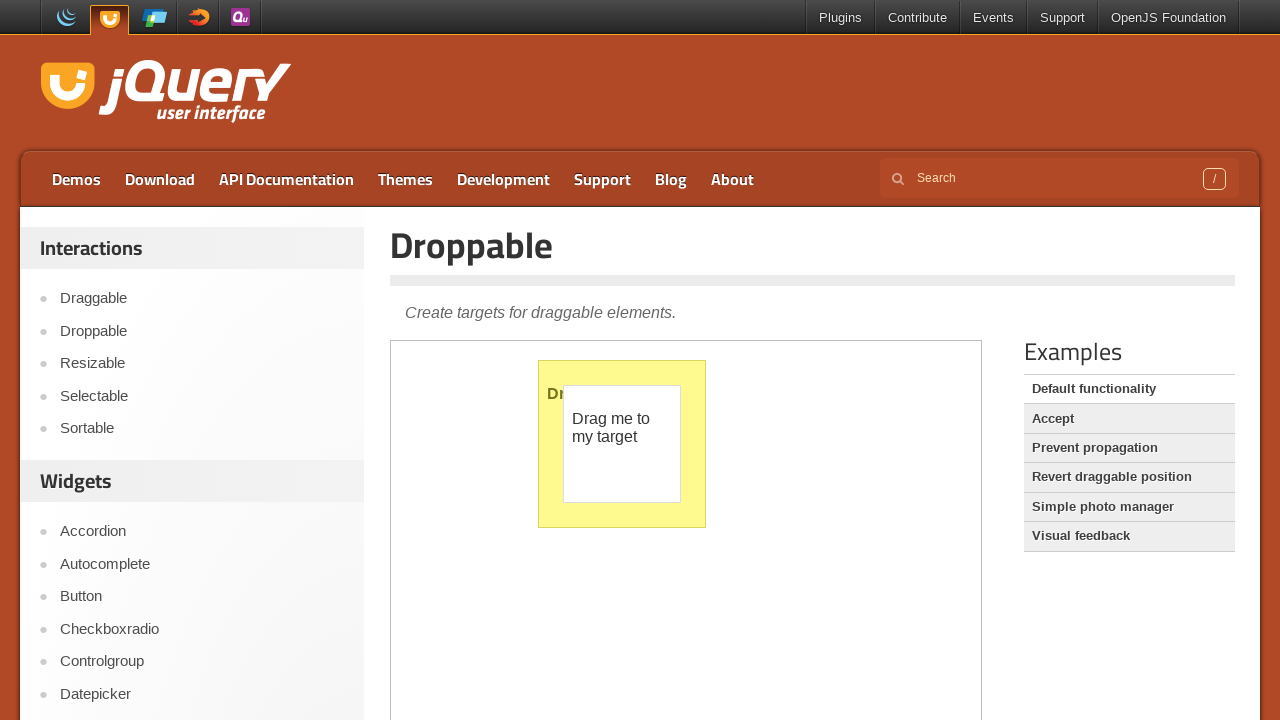